Navigates to NSE India's 52-week high equity market page and waits for the market data elements to load

Starting URL: https://www.nseindia.com/market-data/52-week-high-equity-market

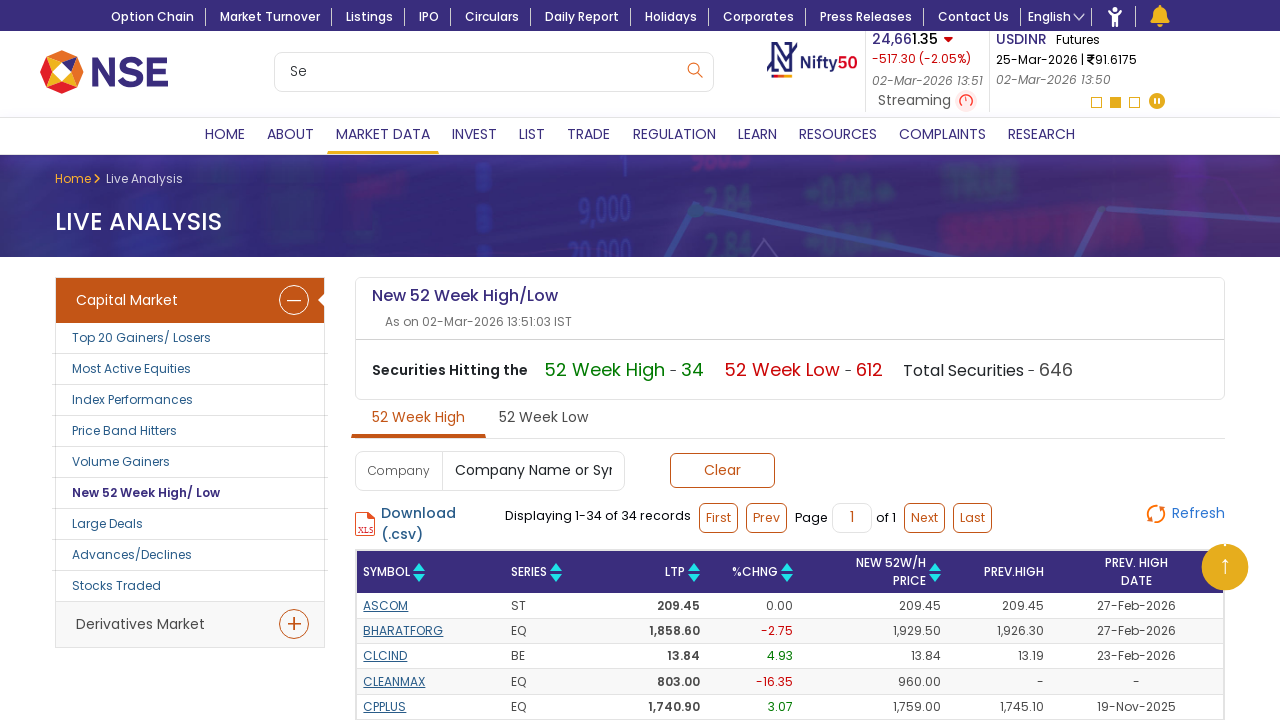

Waited for 52-week high value element to load
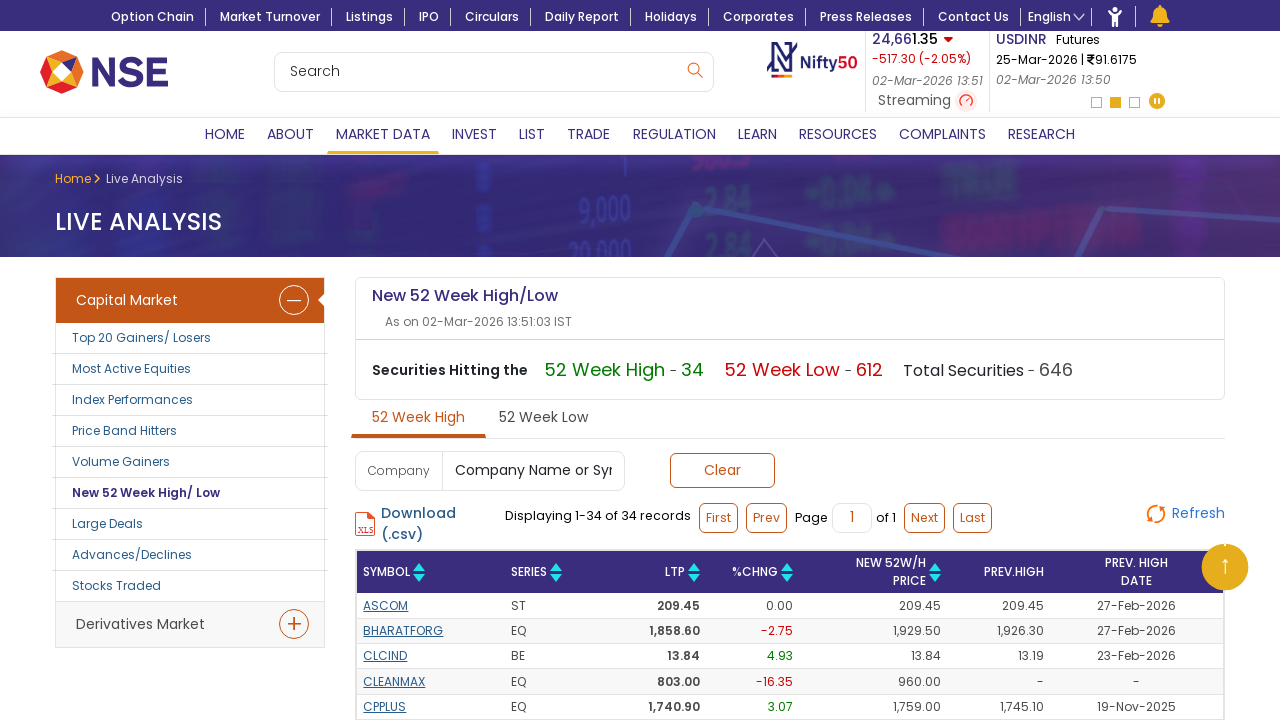

Waited for 52-week low value element to load
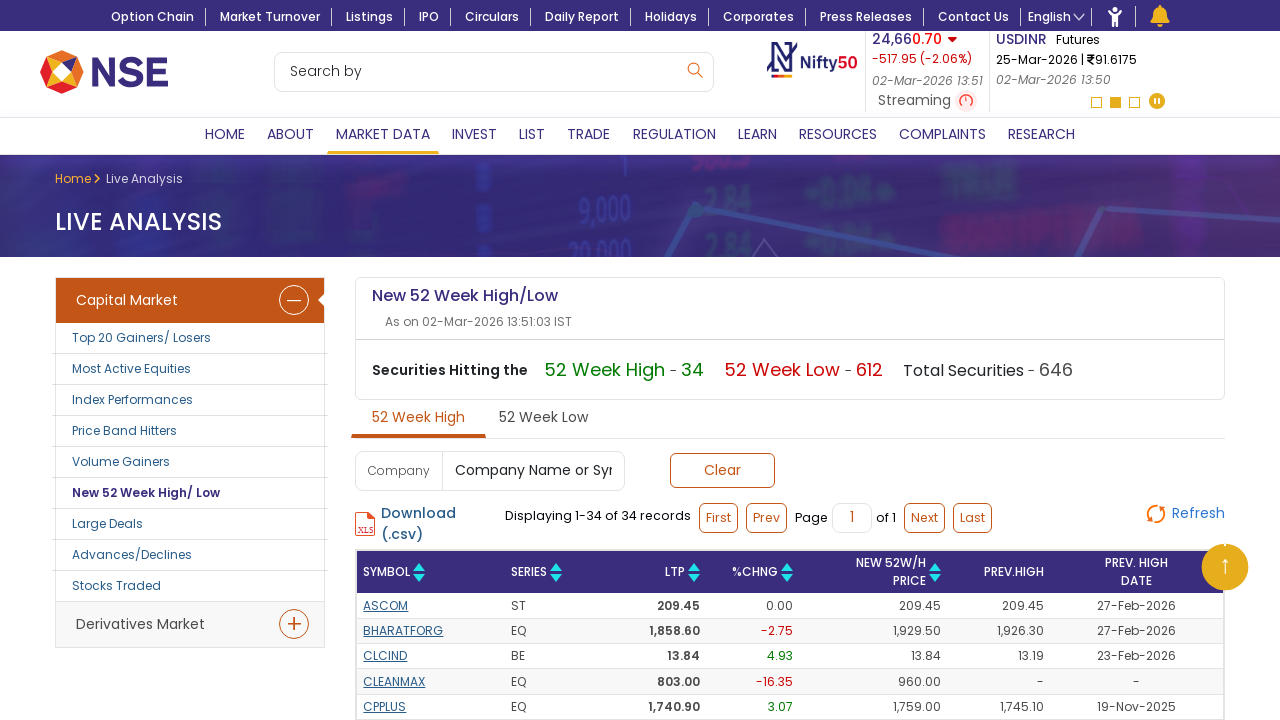

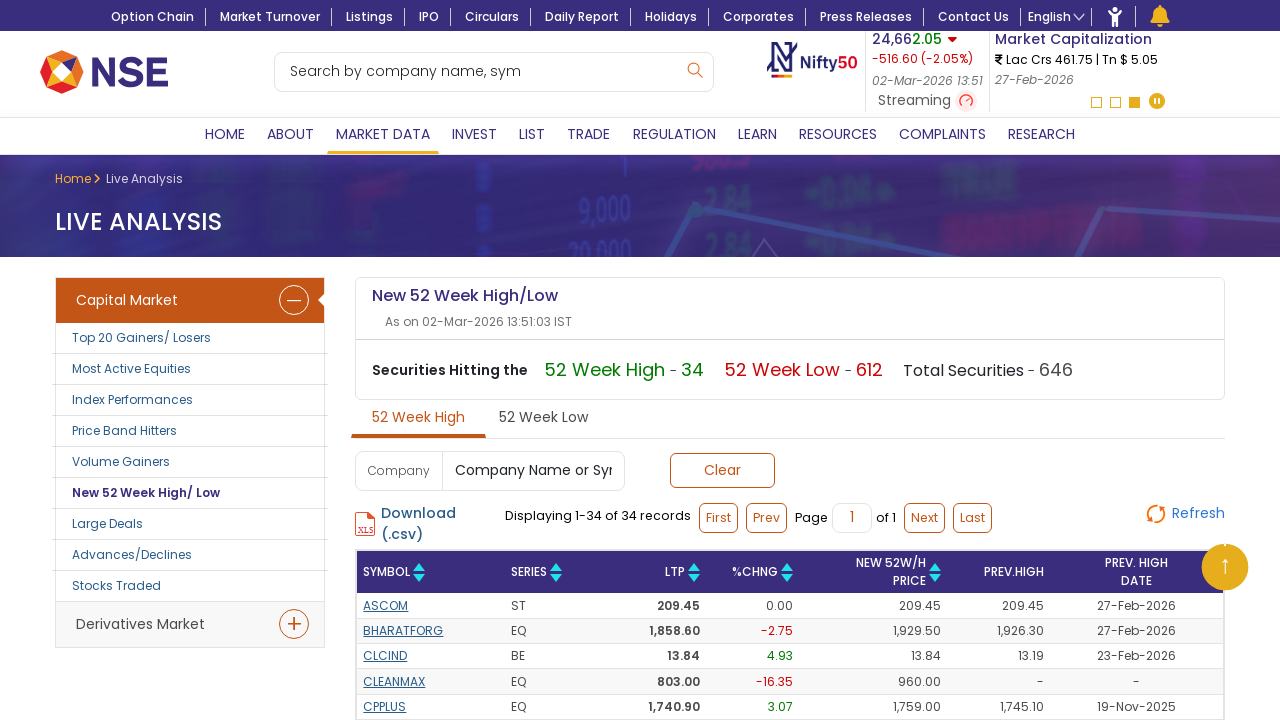